Tests accepting an alert popup by clicking the alert button and accepting the resulting alert dialog

Starting URL: https://rahulshettyacademy.com/AutomationPractice/

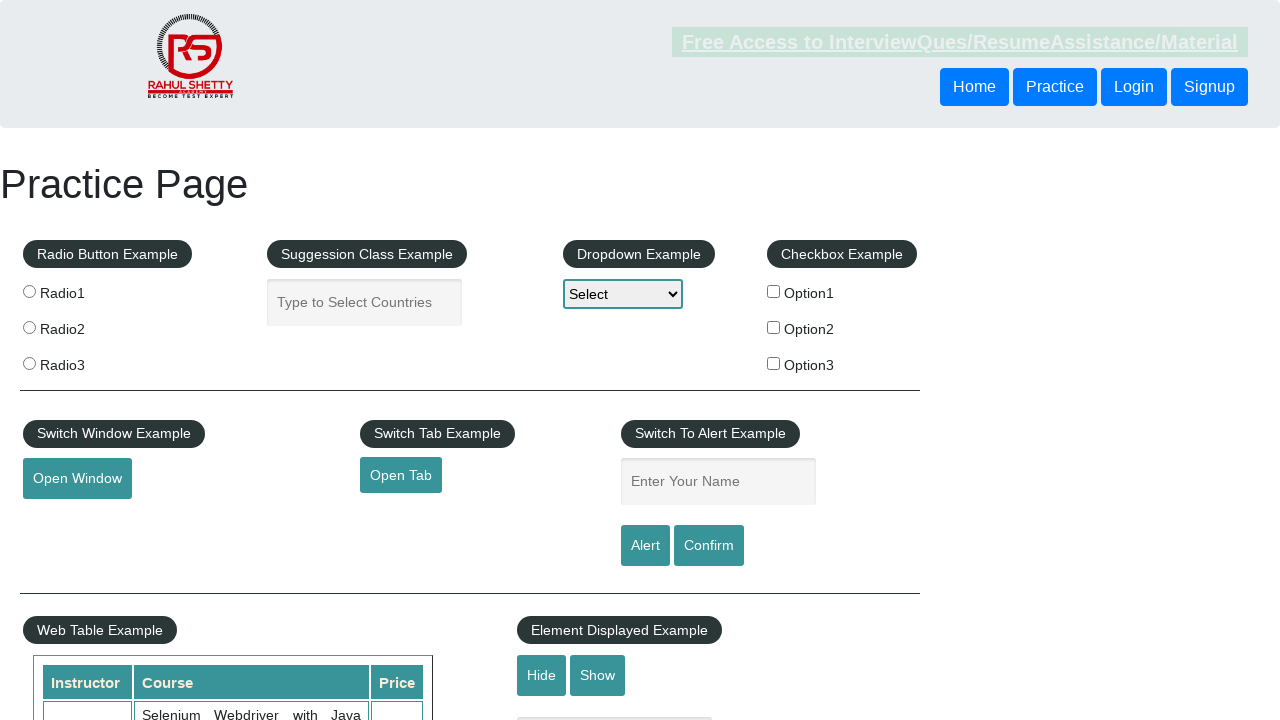

Clicked alert button to trigger alert popup at (645, 546) on xpath=//input[@id='alertbtn']
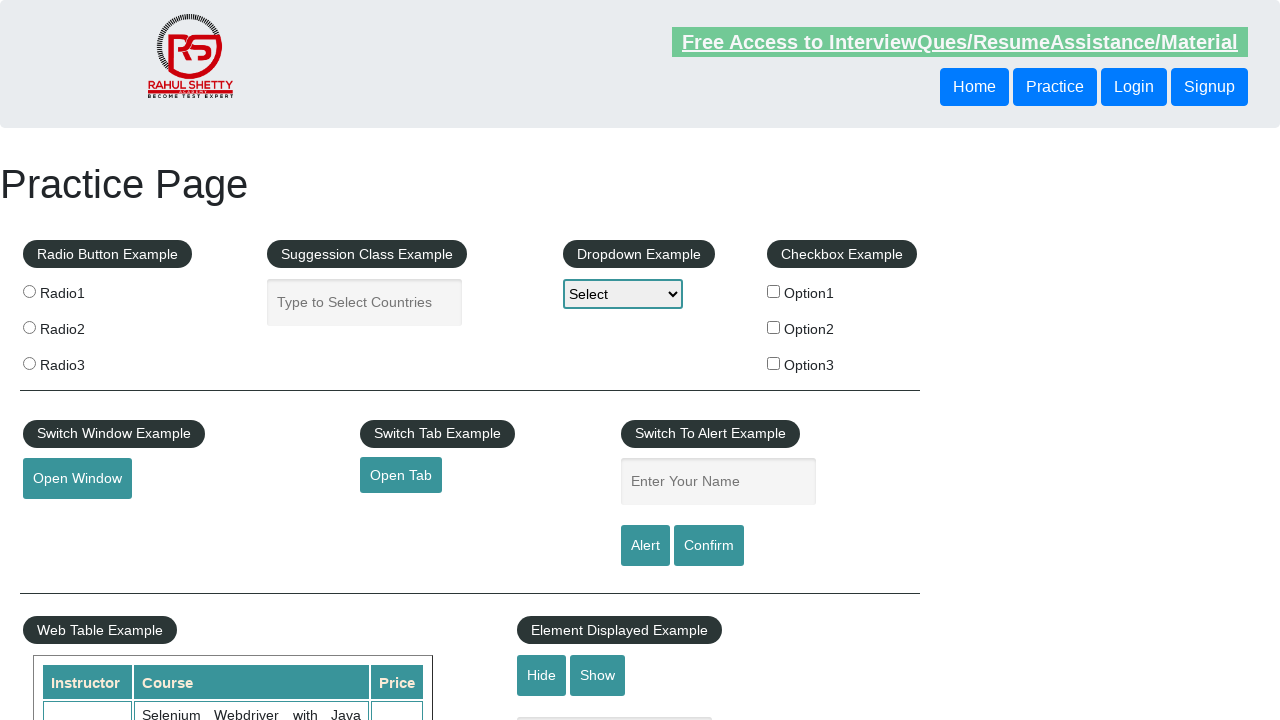

Set up dialog handler to accept alert dialog
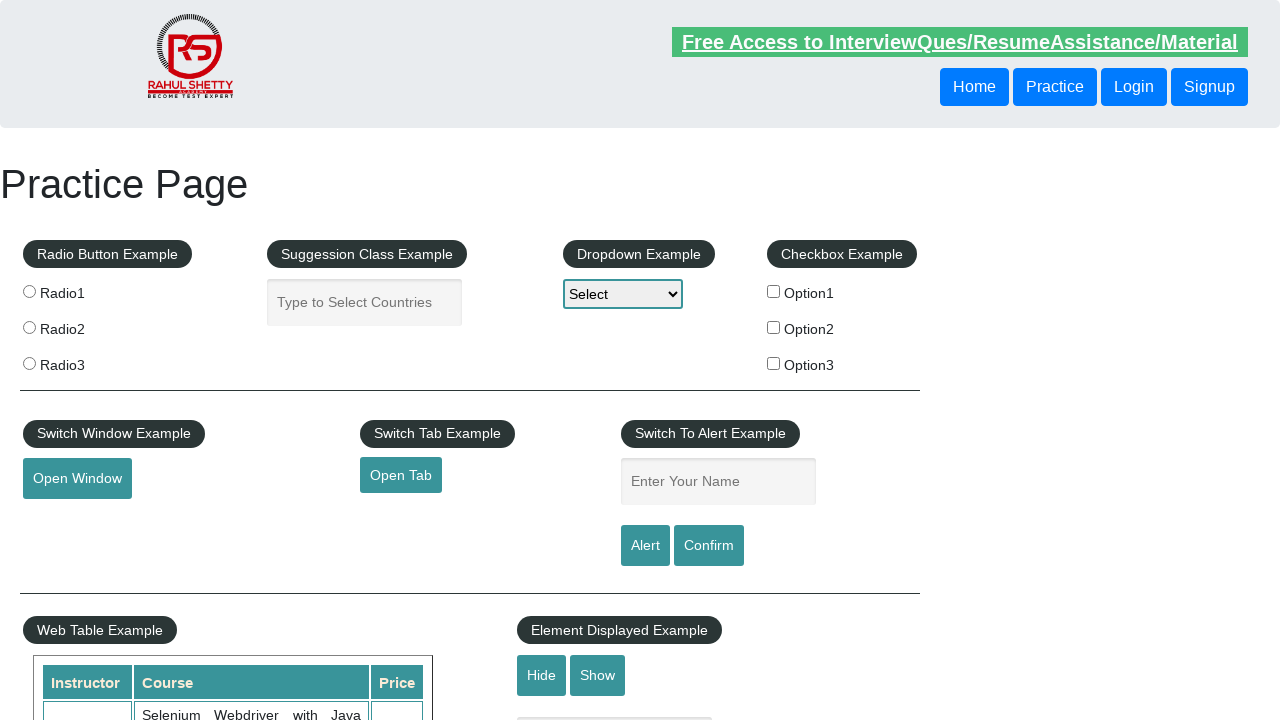

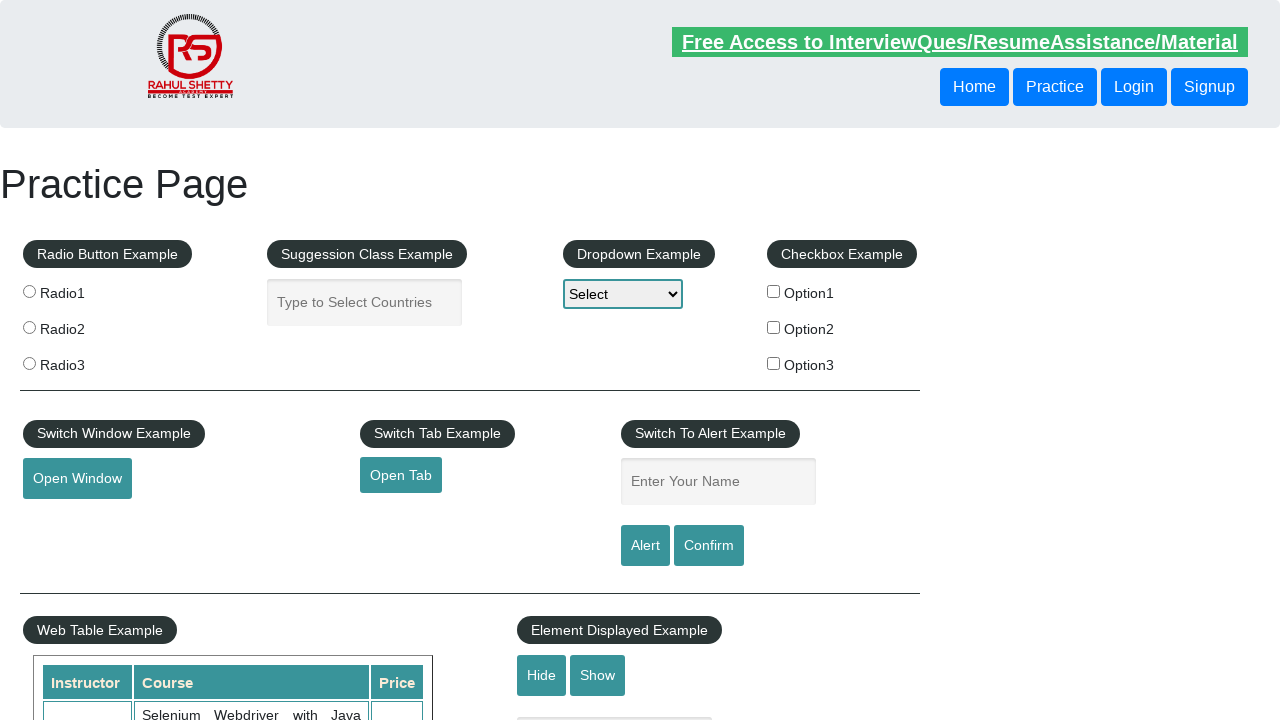